Tests whether the logo is present on the login page

Starting URL: https://opensource-demo.orangehrmlive.com/web/index.php/auth/login

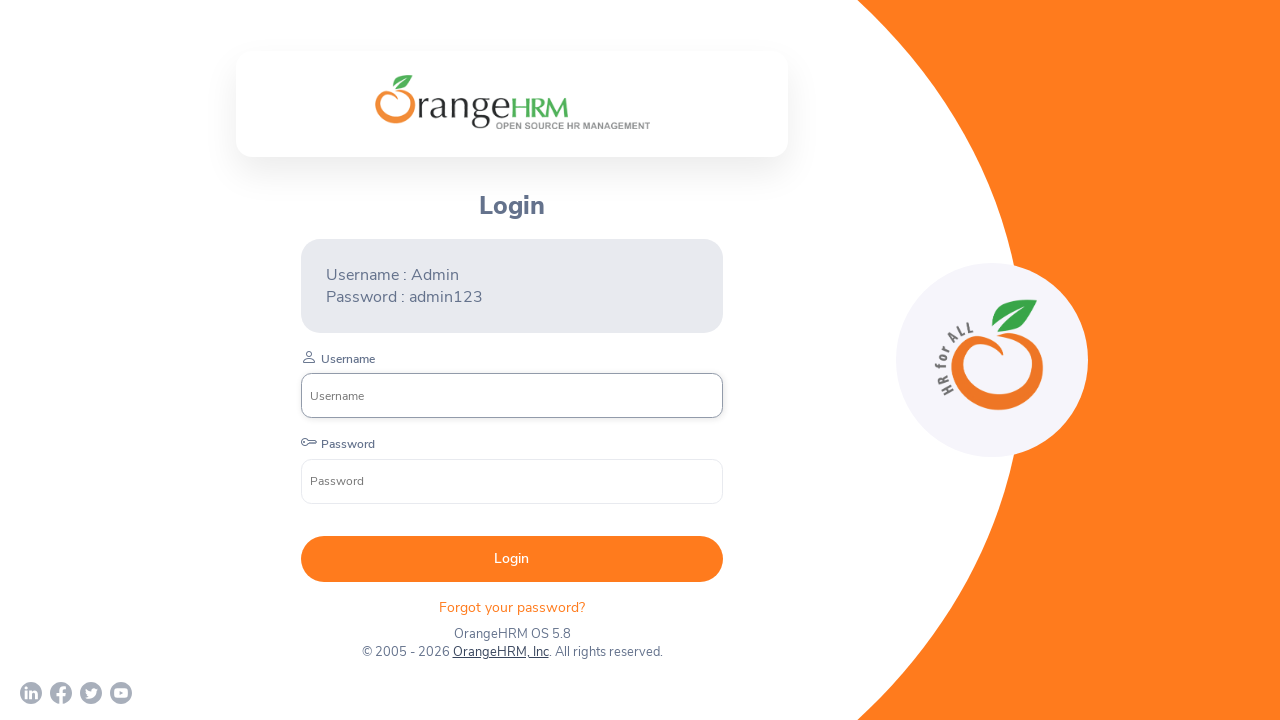

Located logo element with alt text 'company-branding'
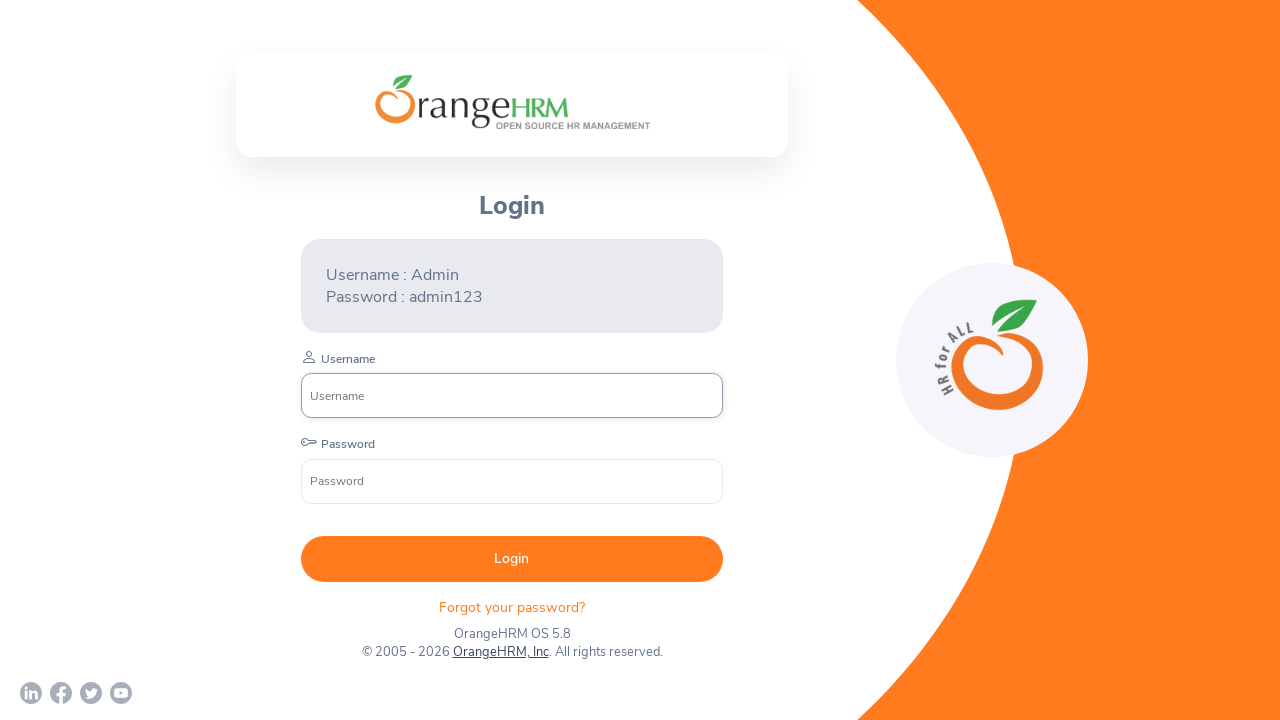

Verified logo is visible on the login page
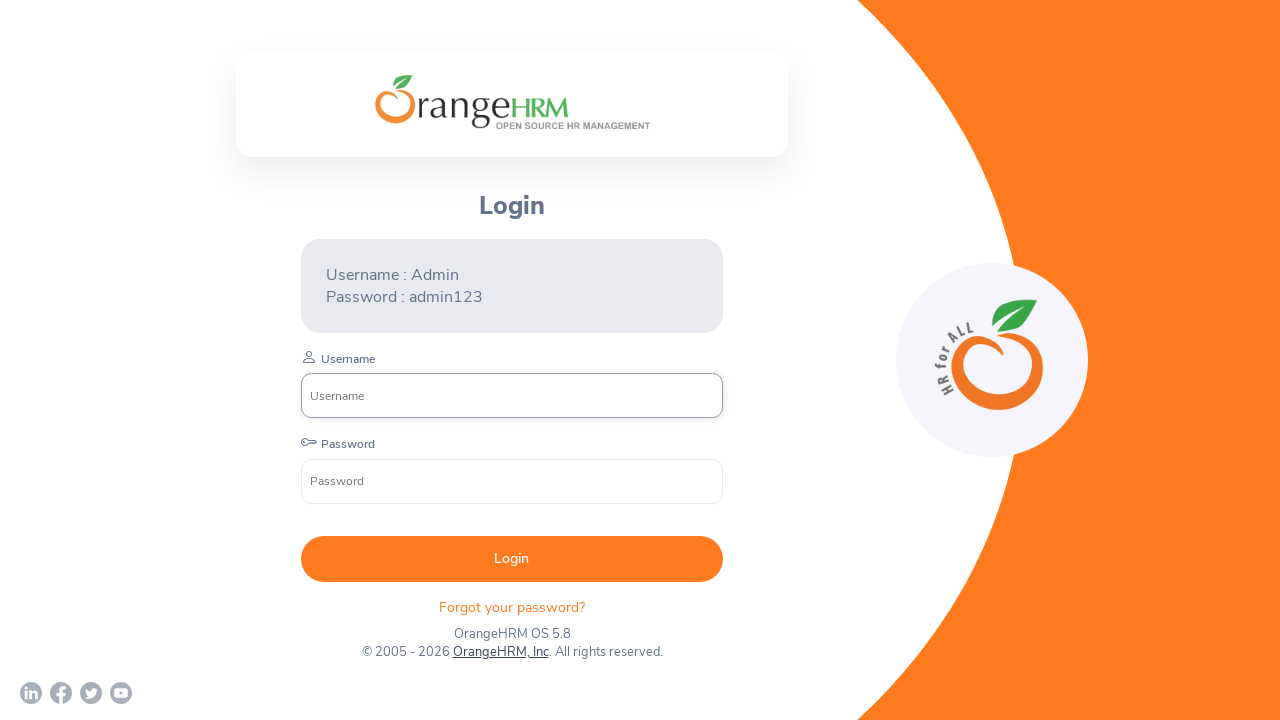

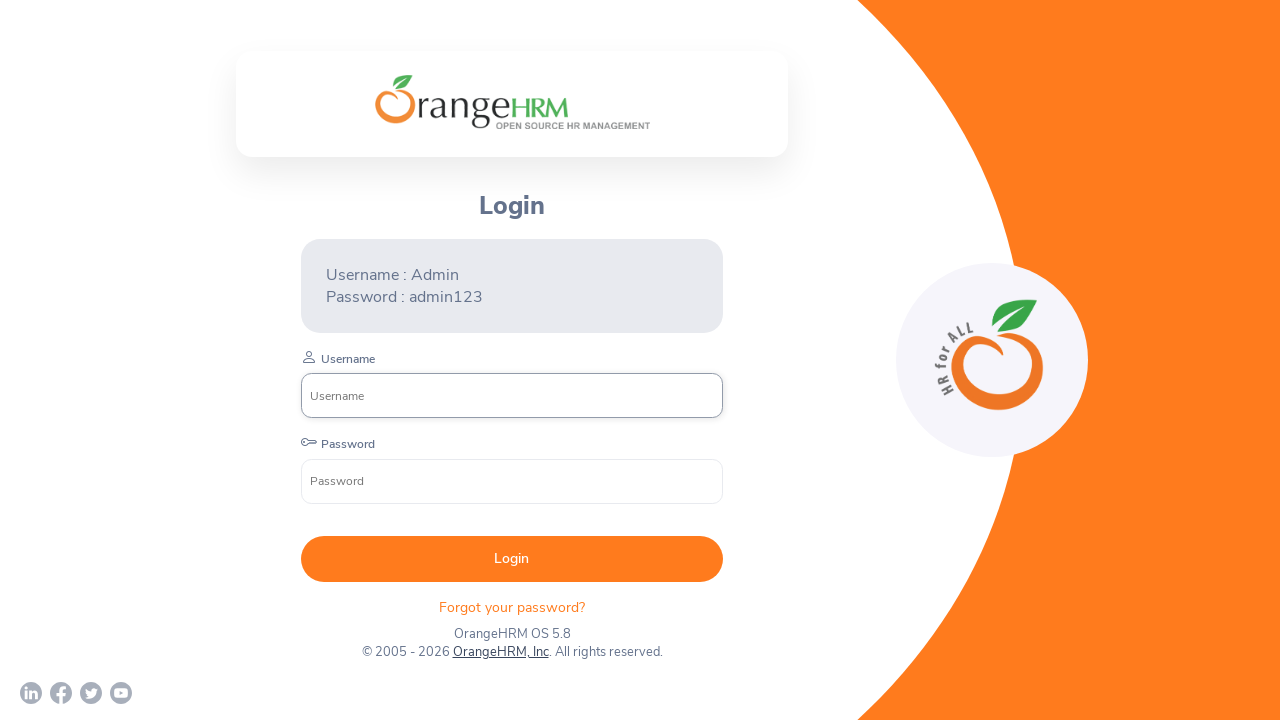